Tests a custom jQuery dropdown by clicking to open it and selecting the "Medium" speed option from the dropdown menu

Starting URL: https://jqueryui.com/resources/demos/selectmenu/default.html

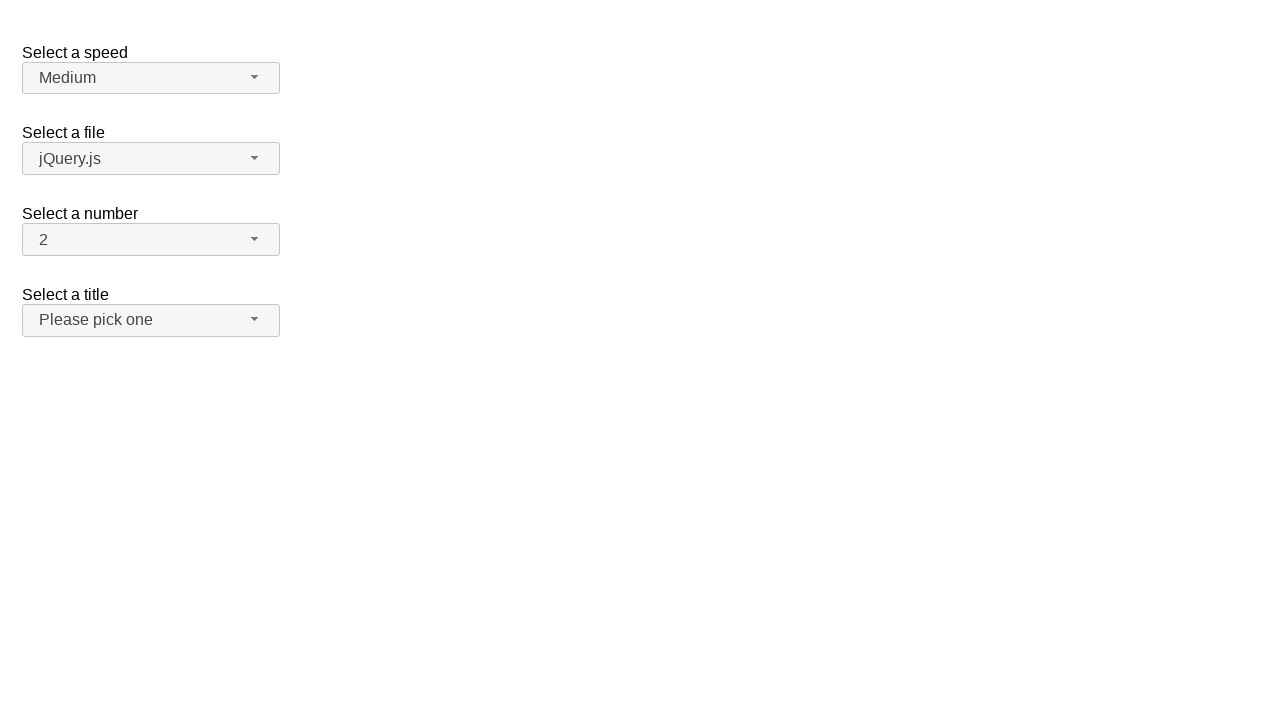

Clicked speed dropdown button to open it at (151, 78) on span#speed-button
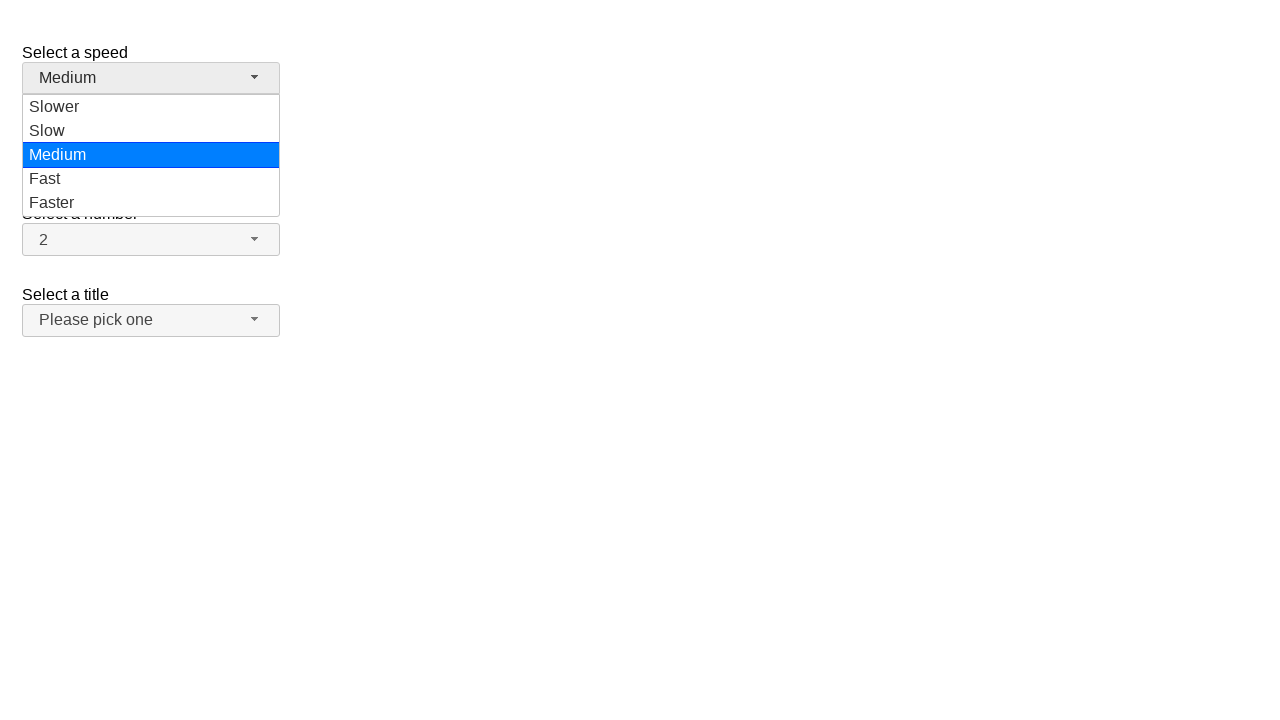

Dropdown menu items loaded and became visible
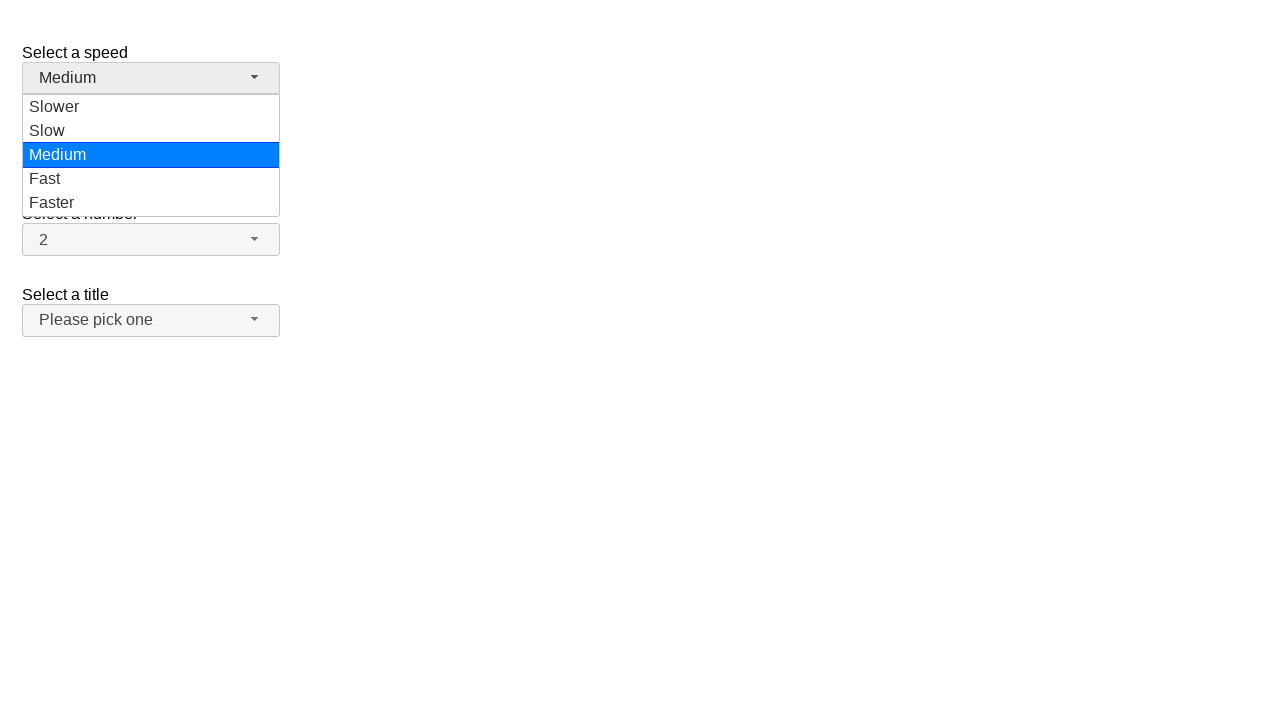

Selected 'Medium' speed option from the dropdown menu at (151, 155) on ul#speed-menu div[role='option']:has-text('Medium')
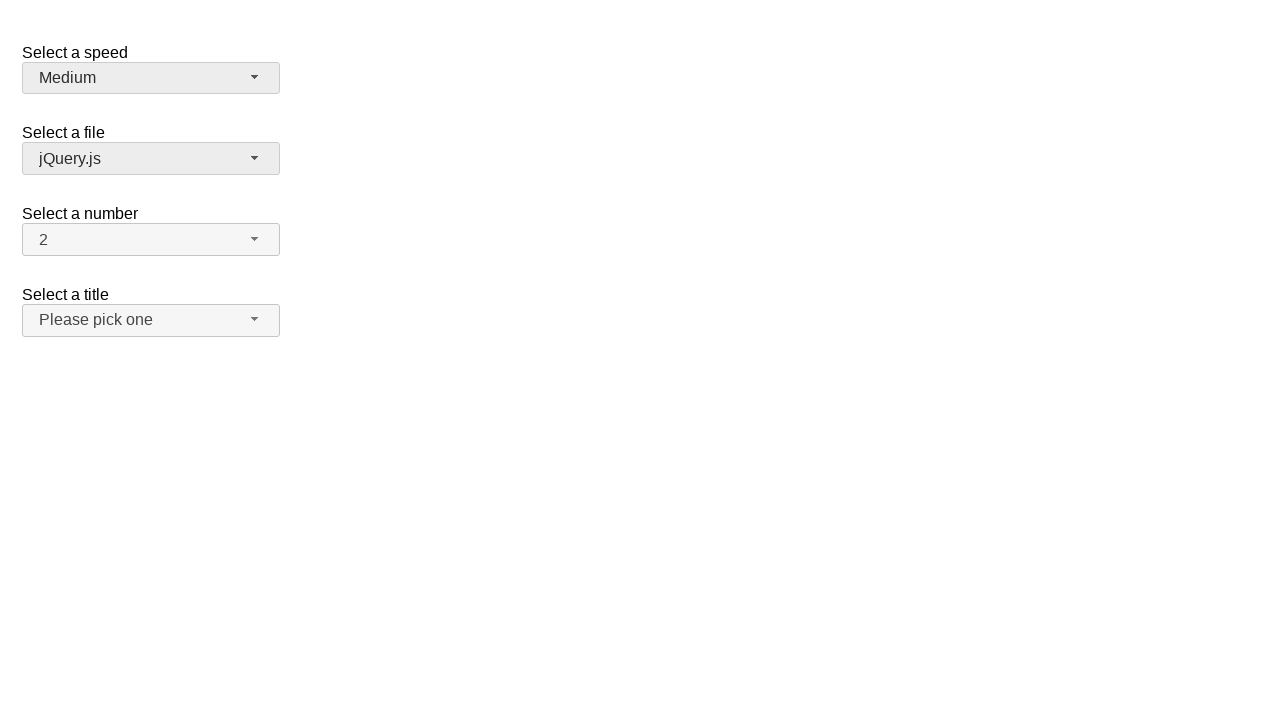

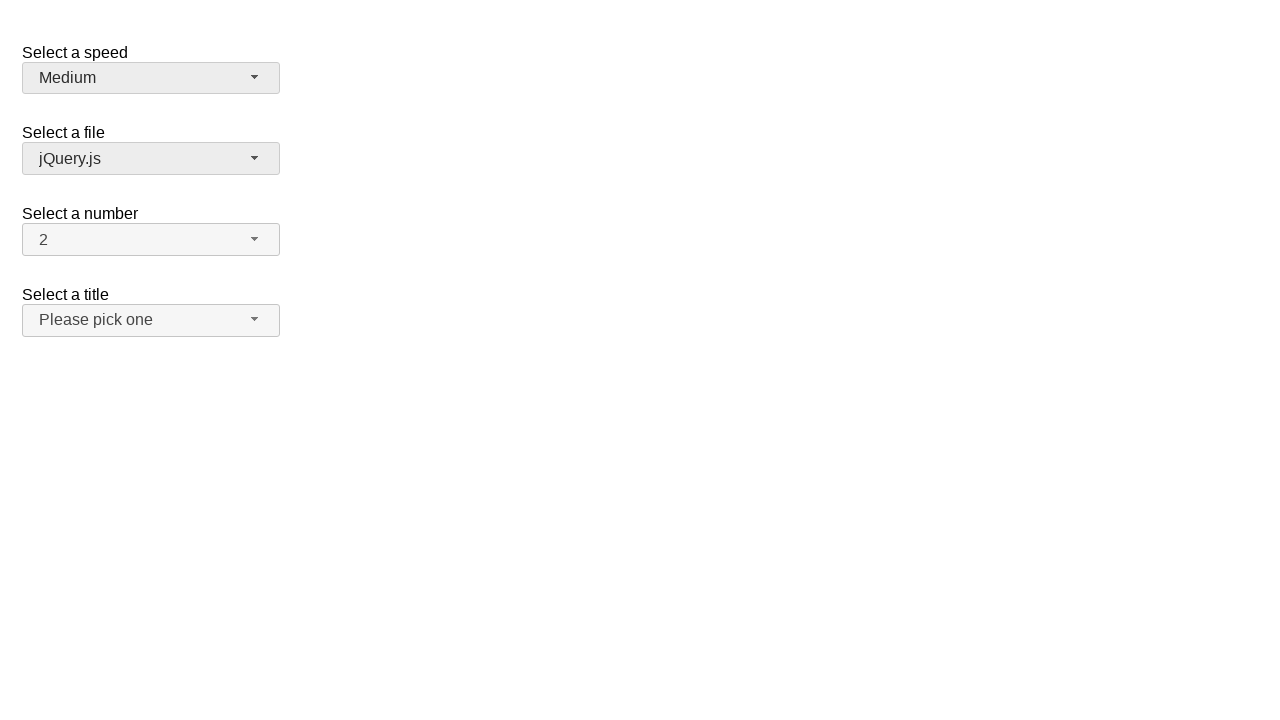